Tests mouse hover functionality on a multi-level navigation menu by hovering over main menu item, then sub-menu items to reveal nested menu options.

Starting URL: https://demoqa.com/menu/

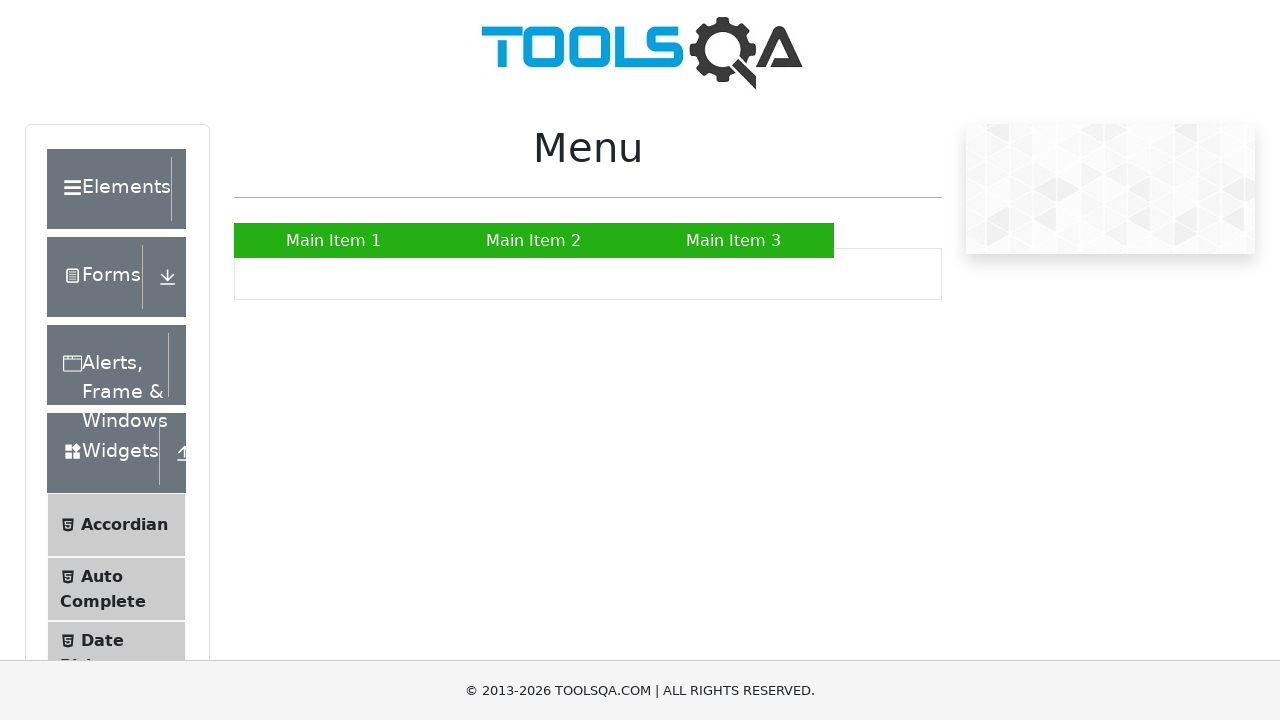

Hovered over Main Item 2 in navigation menu at (534, 240) on xpath=//*[@id='nav']/li[2]/a
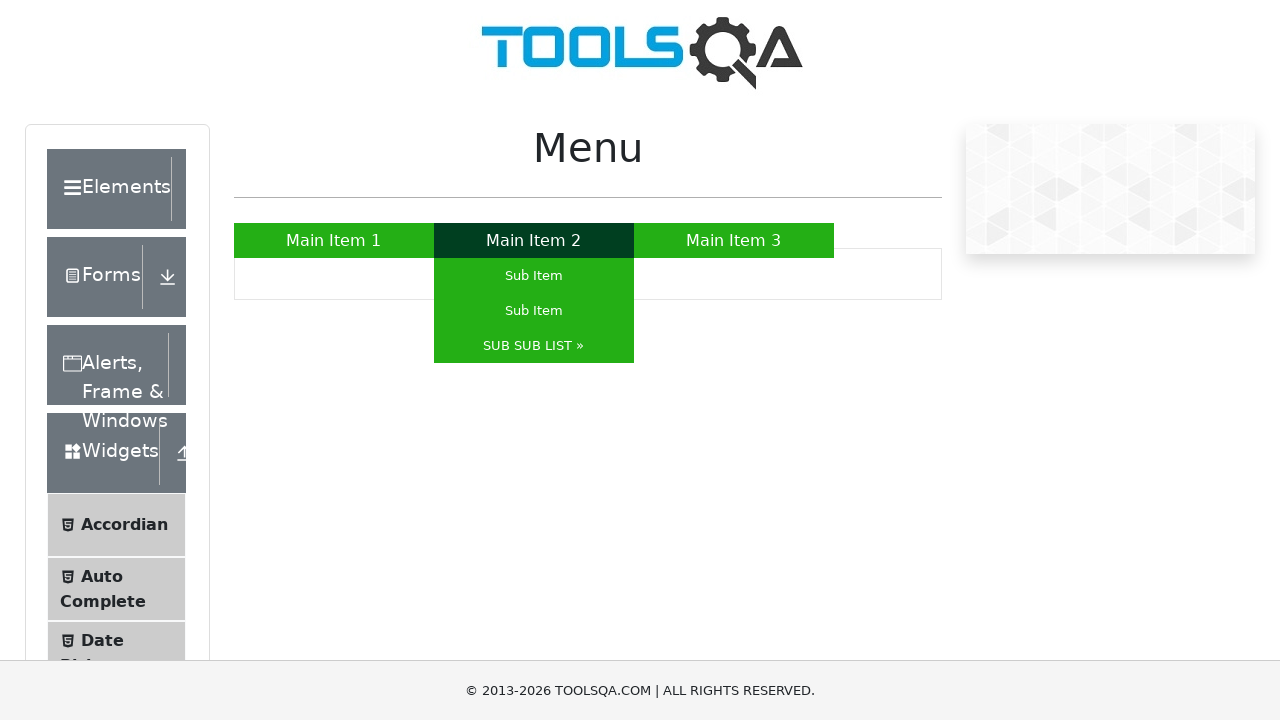

Waited for submenu to appear
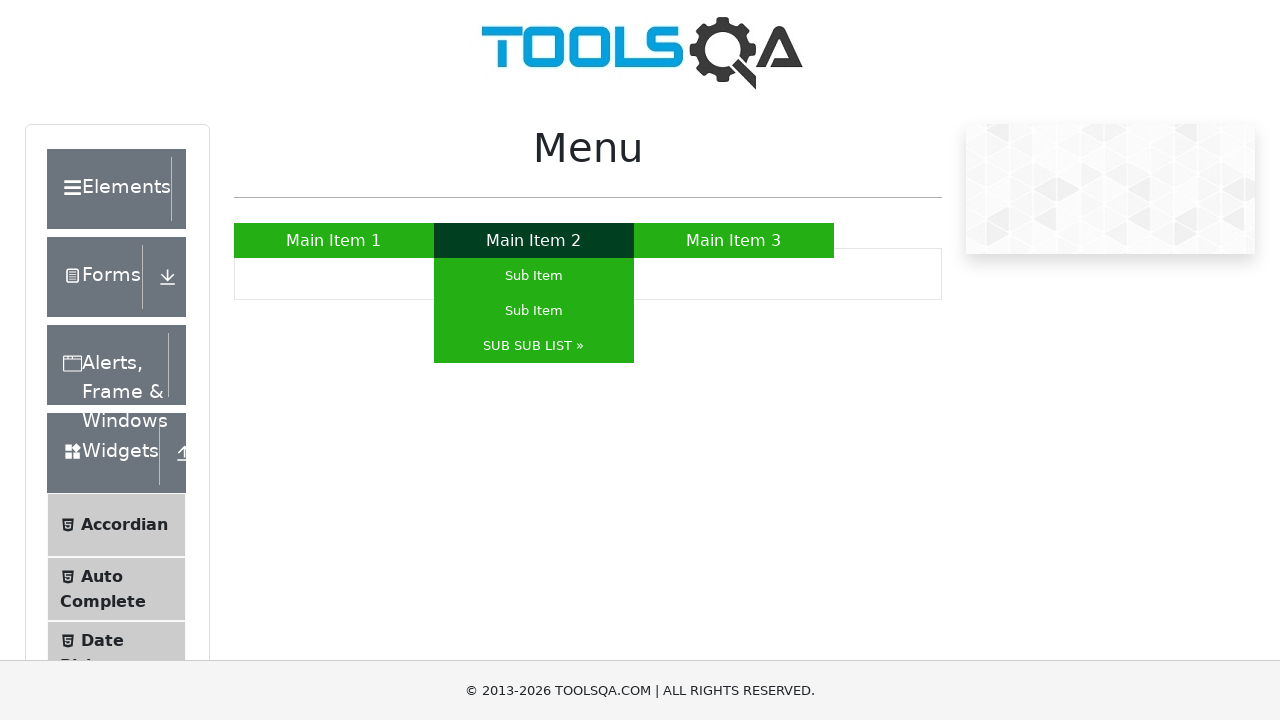

Hovered over SUB SUB LIST submenu item at (534, 346) on xpath=//*[@id='nav']/li[2]/ul/li[3]/a
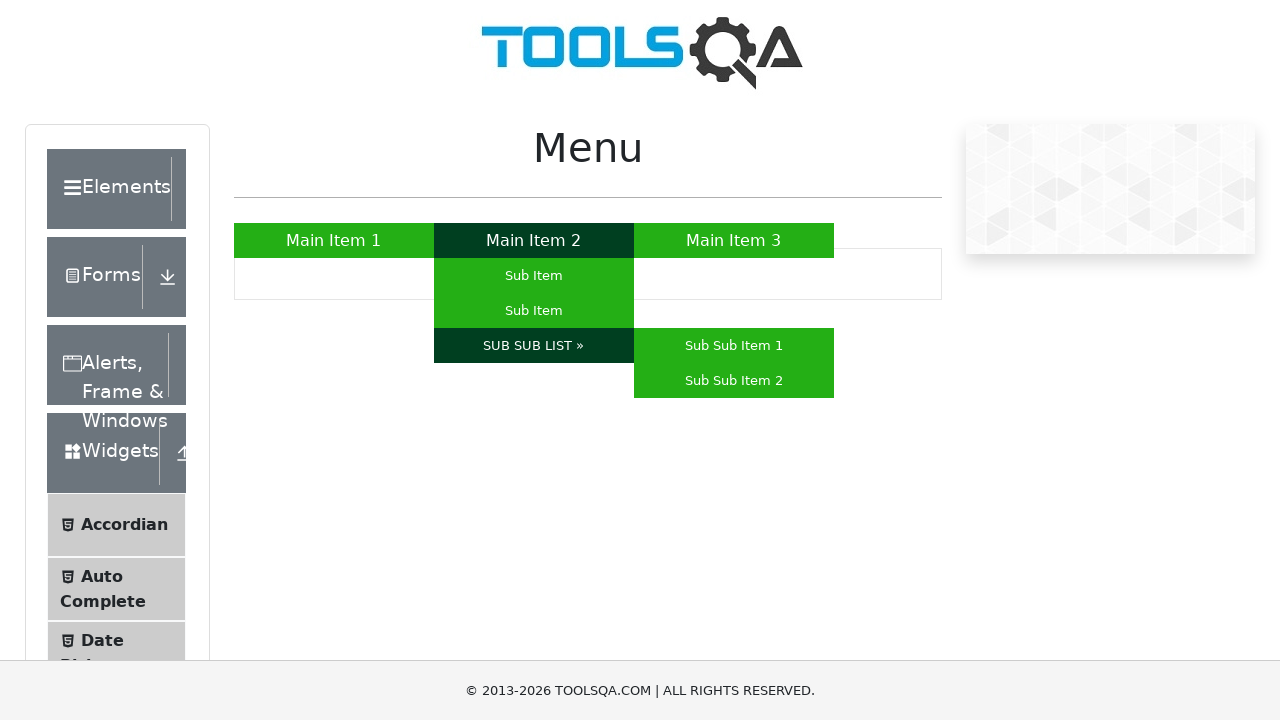

Waited for nested submenu to appear
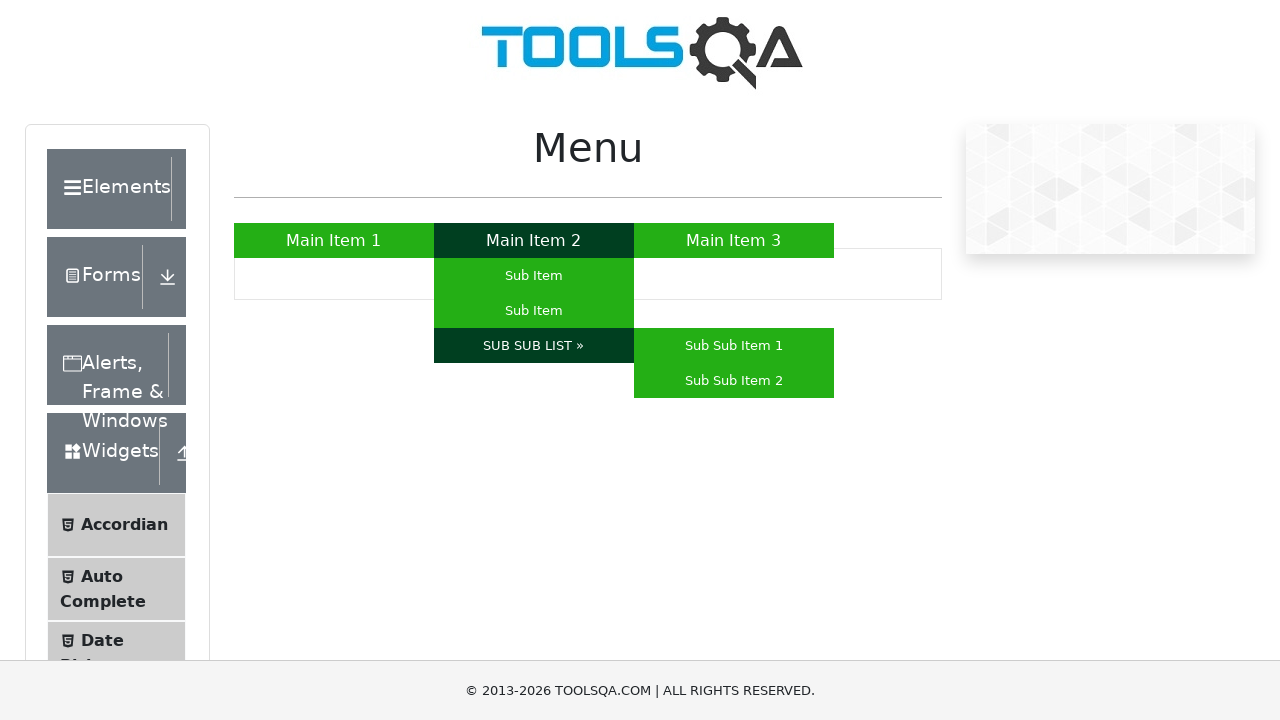

Hovered over Sub Sub Item 2 in nested menu at (734, 380) on xpath=//*[@id='nav']/li[2]/ul/li[3]/ul/li[2]/a
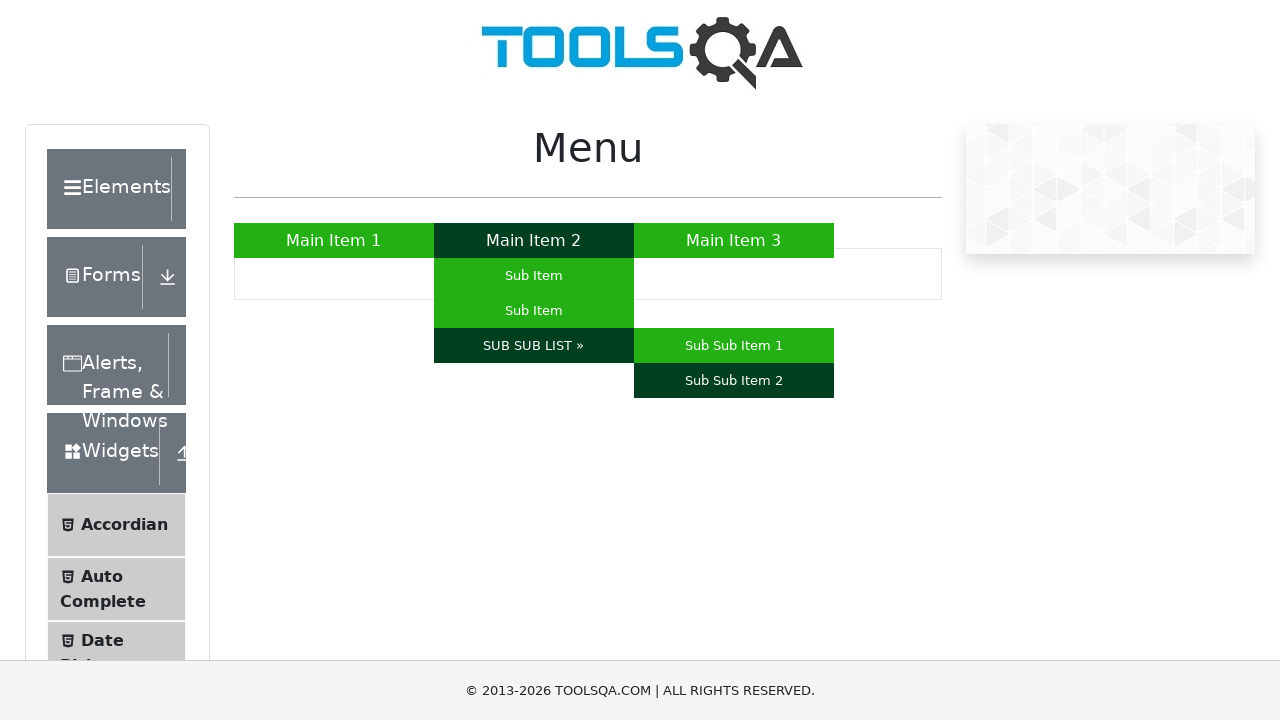

Waited to observe the final result of nested menu hover
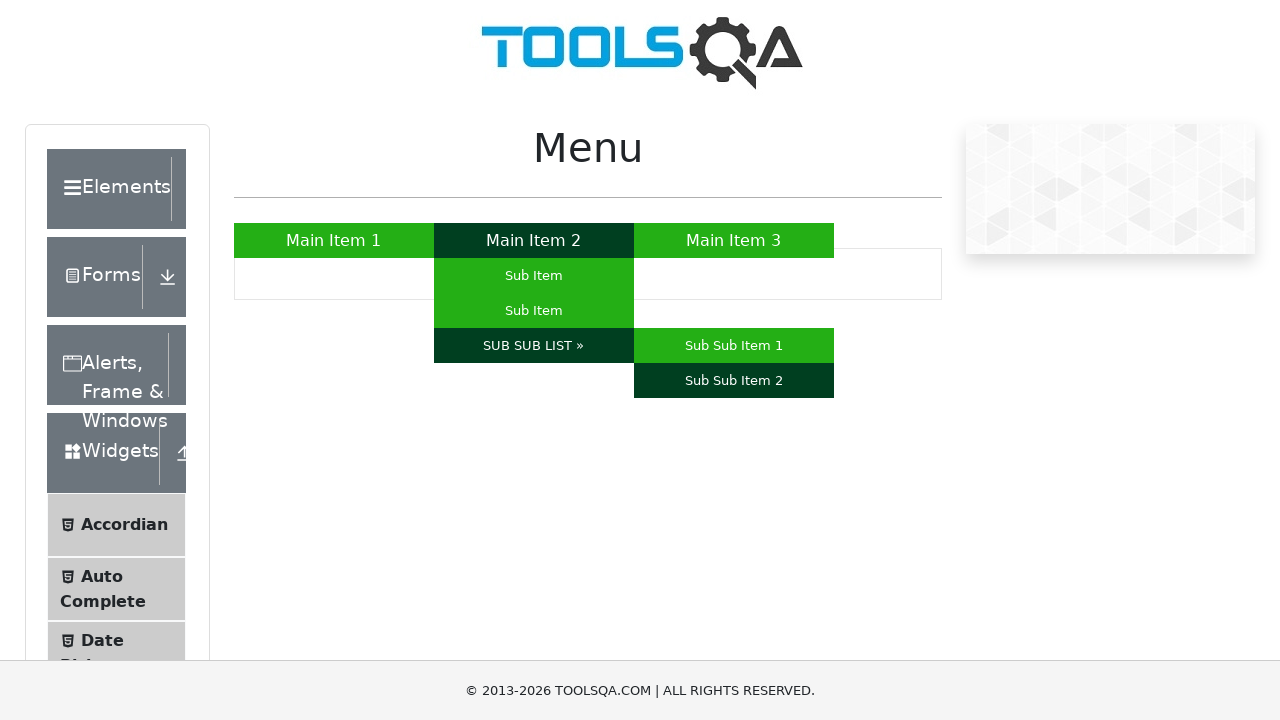

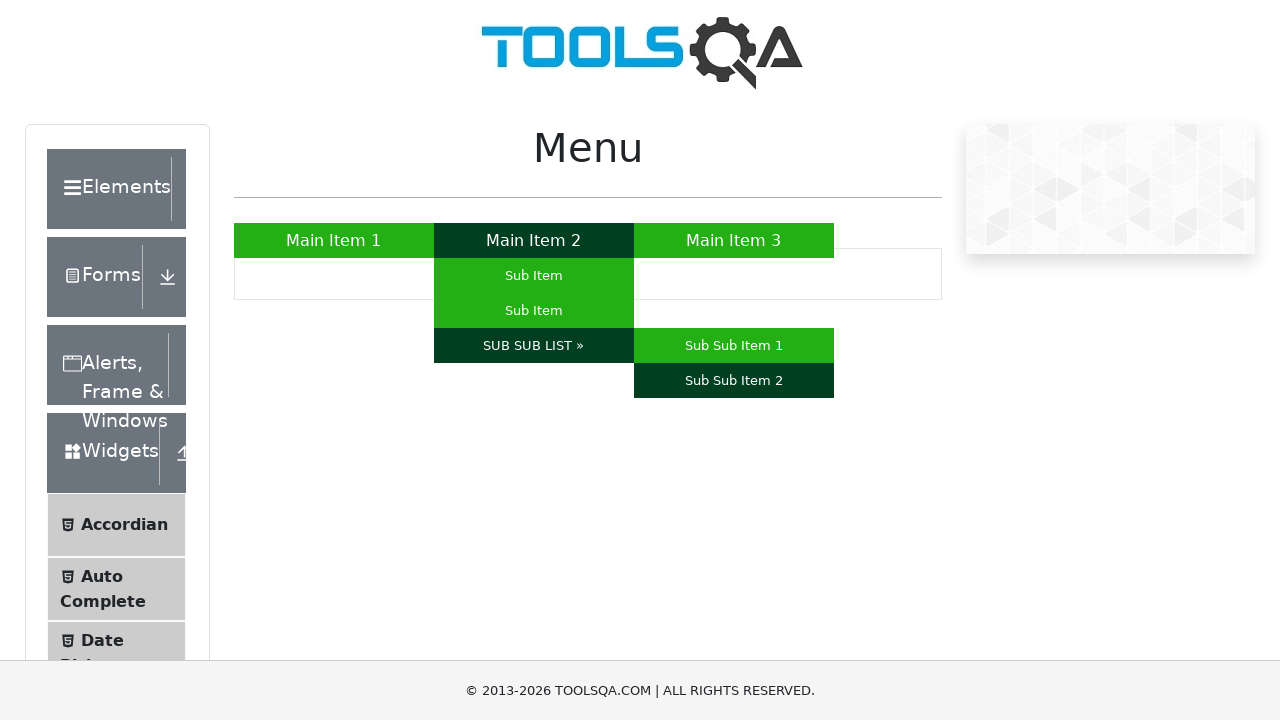